Tests the add/remove elements functionality by clicking the add button twice to create two delete buttons, then removing one and verifying only one remains

Starting URL: http://the-internet.herokuapp.com/add_remove_elements/

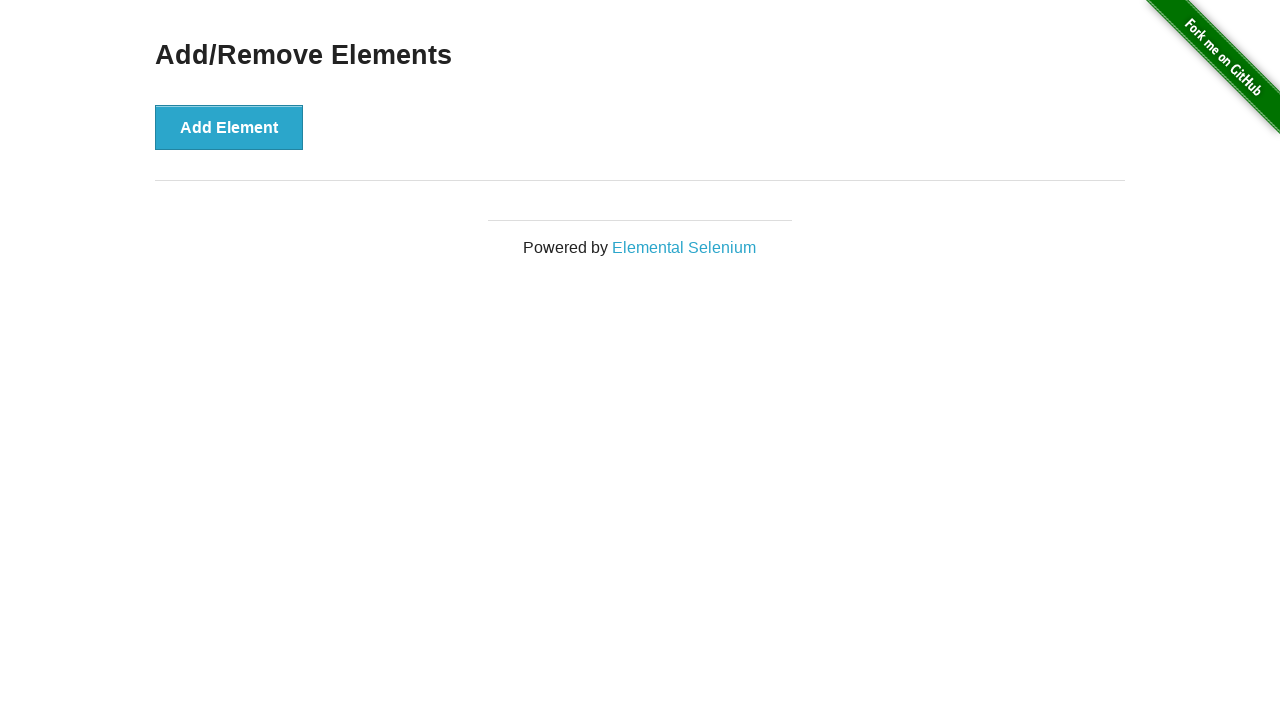

Clicked 'Add Element' button (first click) at (229, 127) on xpath=//*[@onclick='addElement()']
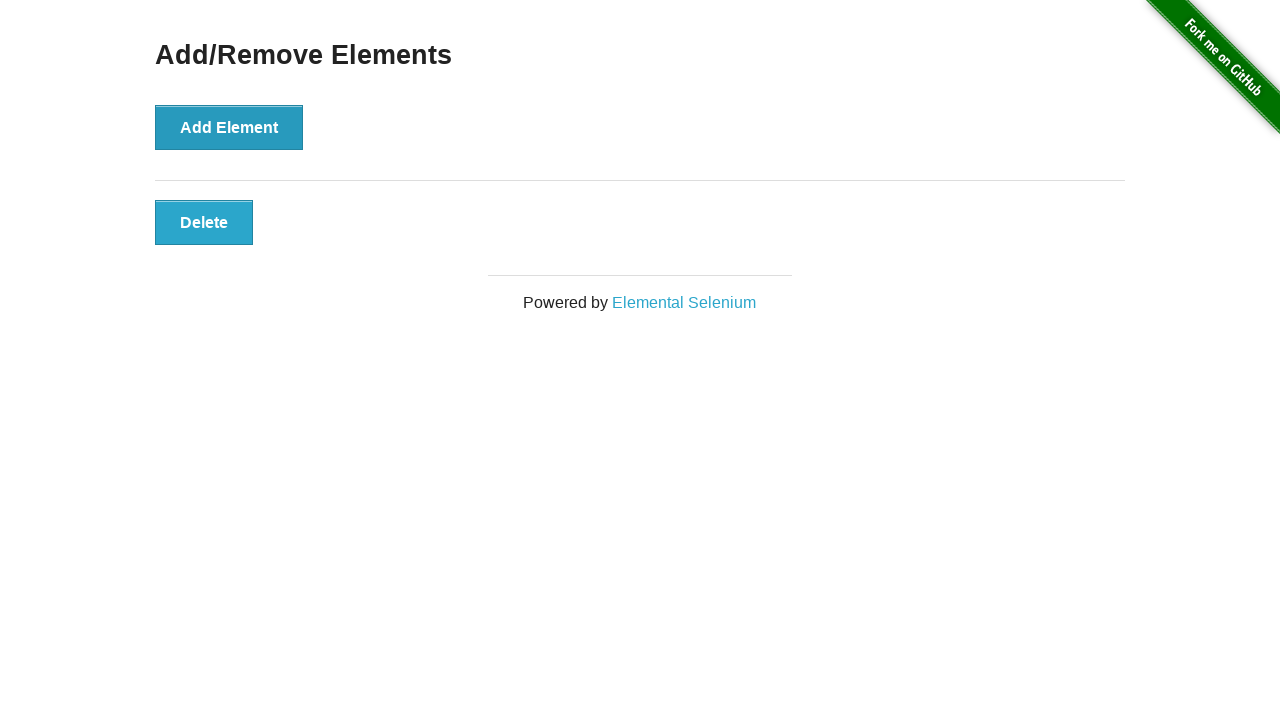

Clicked 'Add Element' button (second click) at (229, 127) on xpath=//*[@onclick='addElement()']
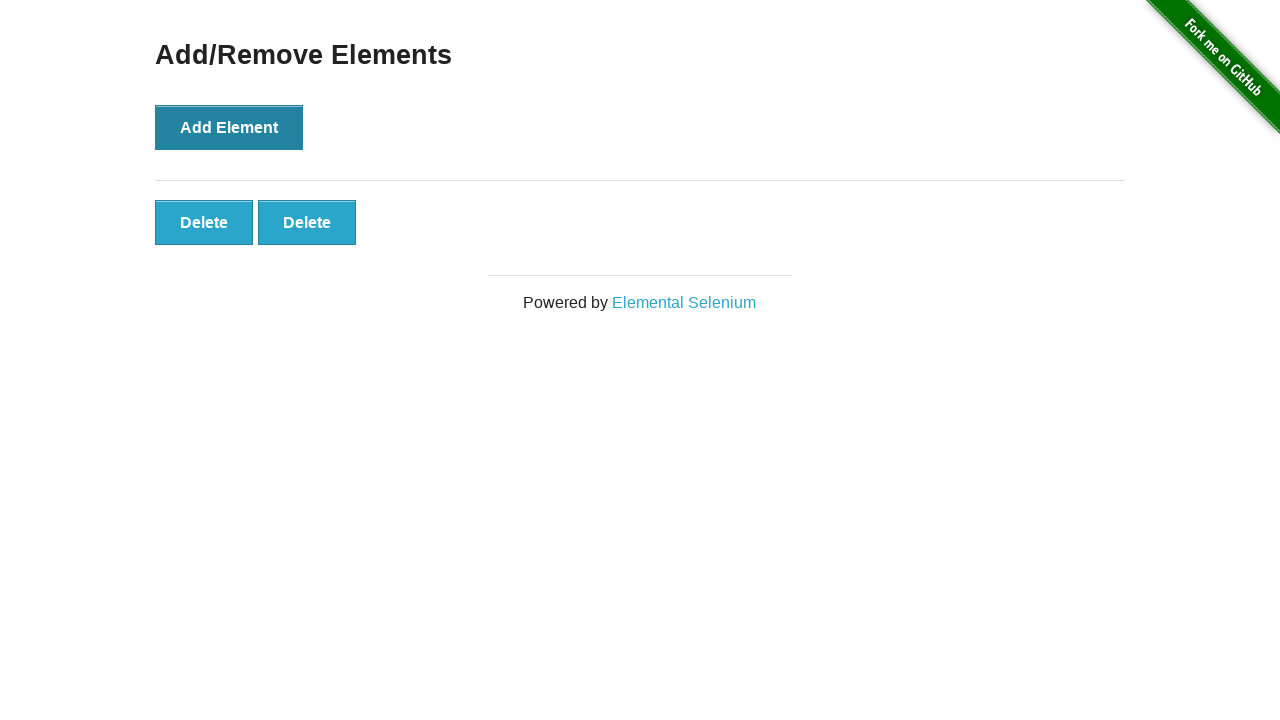

Delete buttons appeared after adding two elements
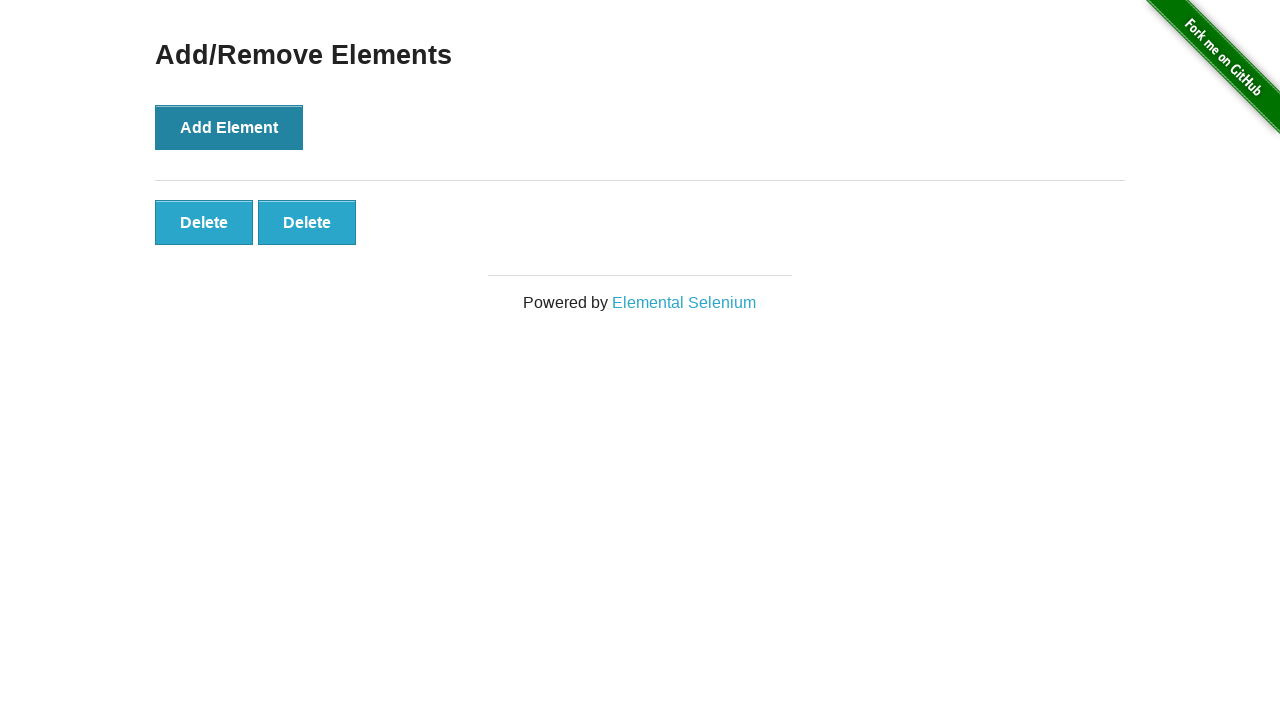

Clicked the second delete button to remove one element at (307, 222) on xpath=//*[@onclick='deleteElement()'] >> nth=1
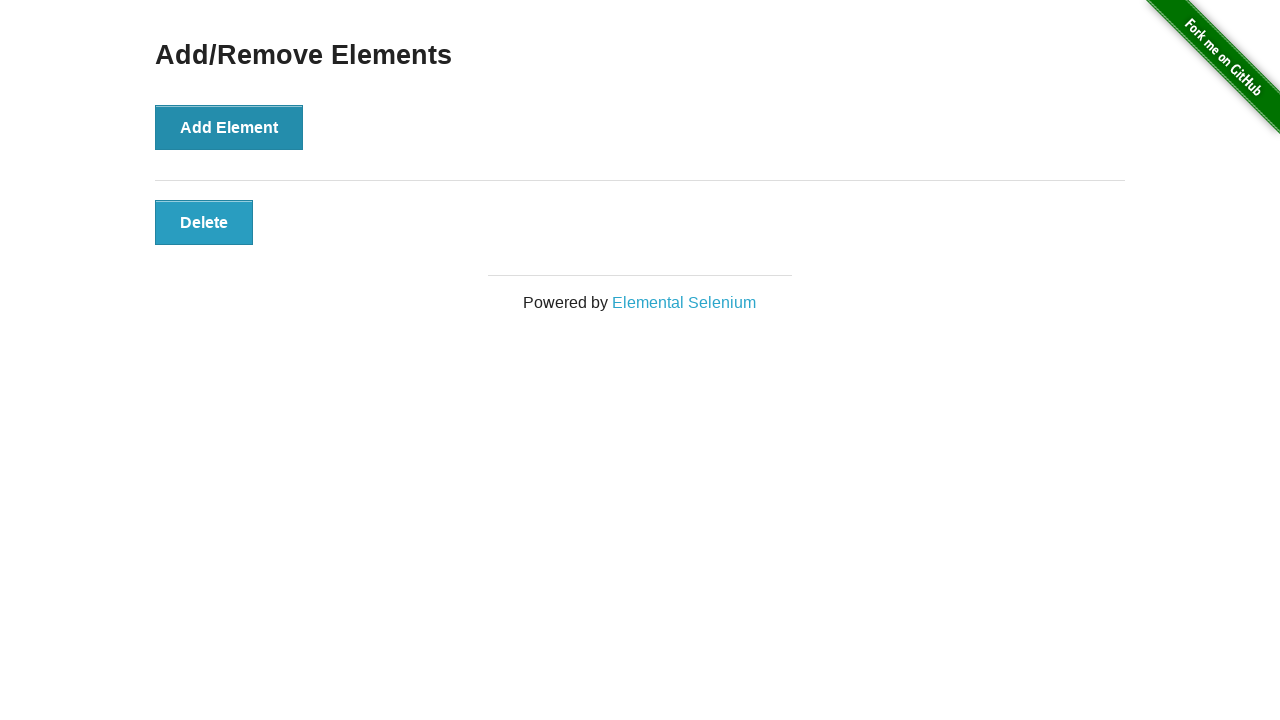

Verified that only one delete button remains
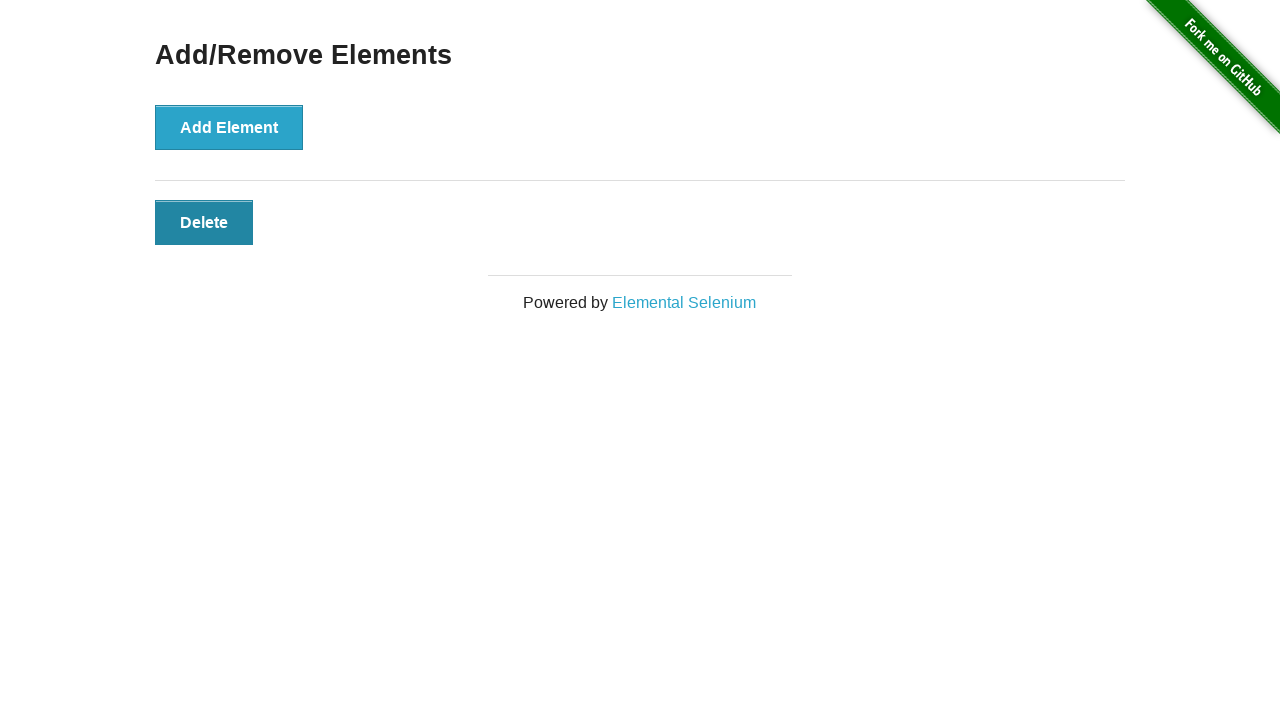

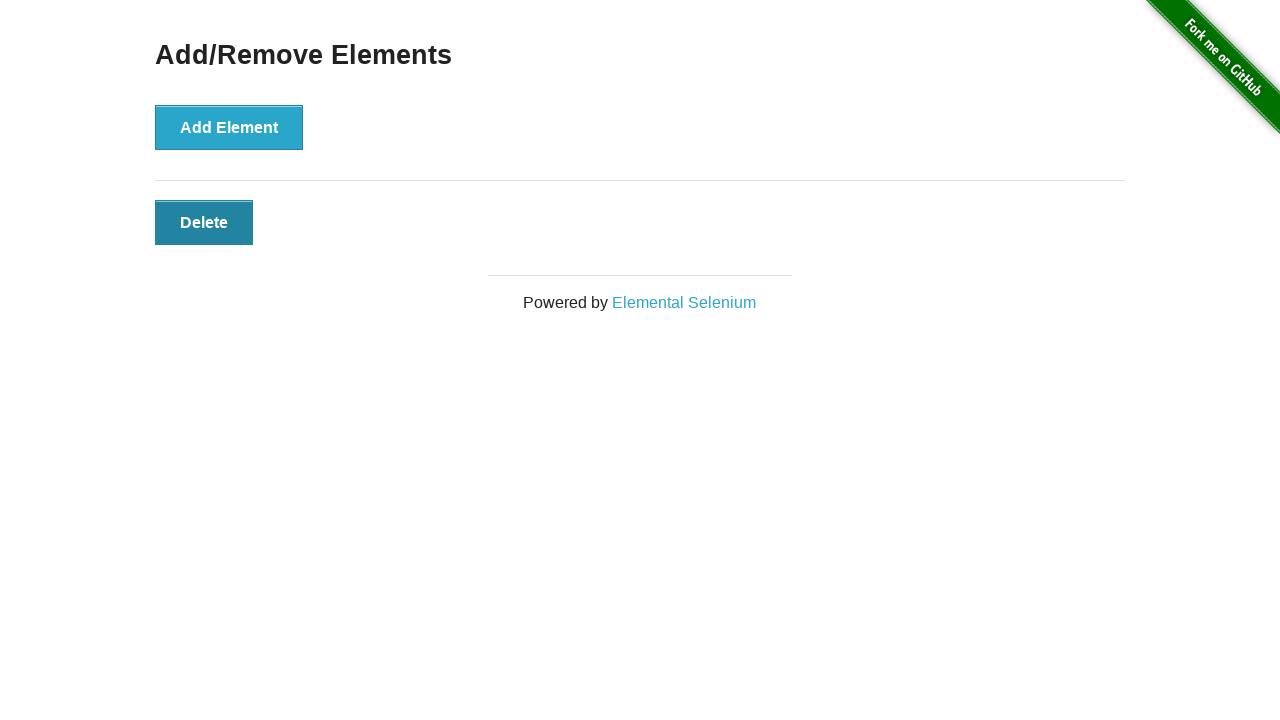